Tests window switching functionality by clicking a link that opens a new window, then switching to that new window and verifying it loaded correctly.

Starting URL: https://the-internet.herokuapp.com/windows

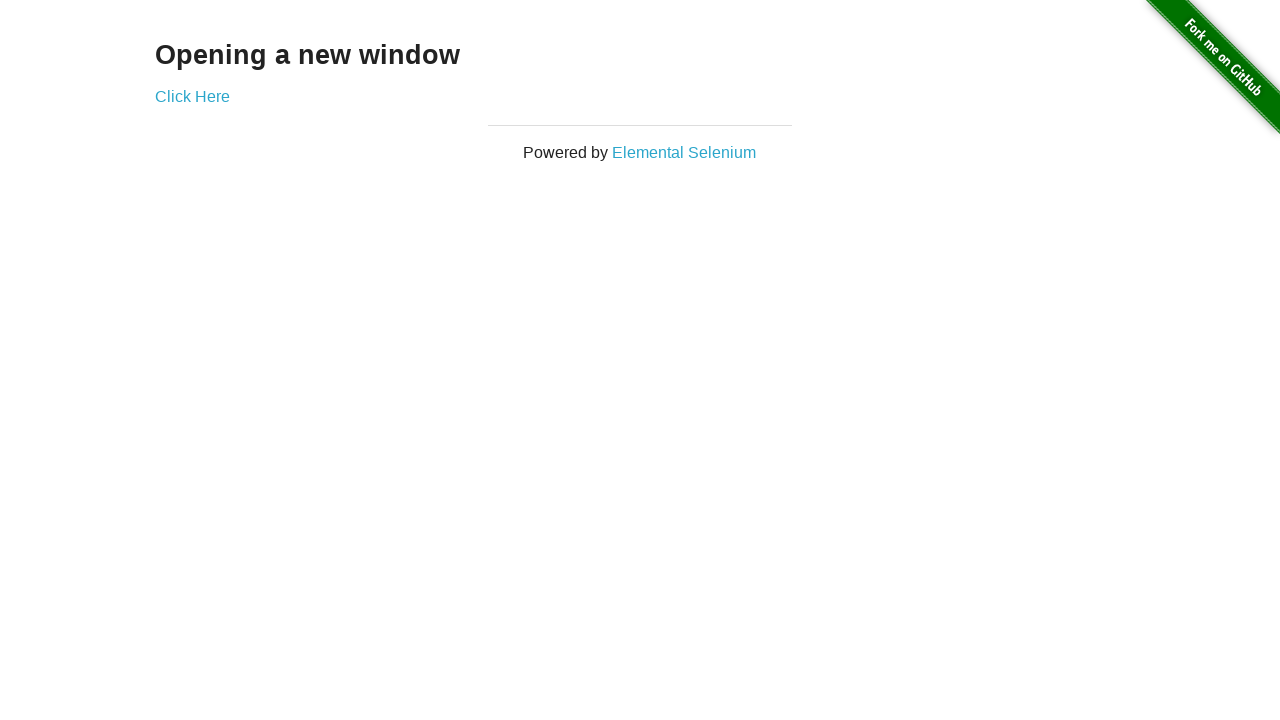

Clicked 'Click Here' link to open new window at (192, 96) on text=Click Here
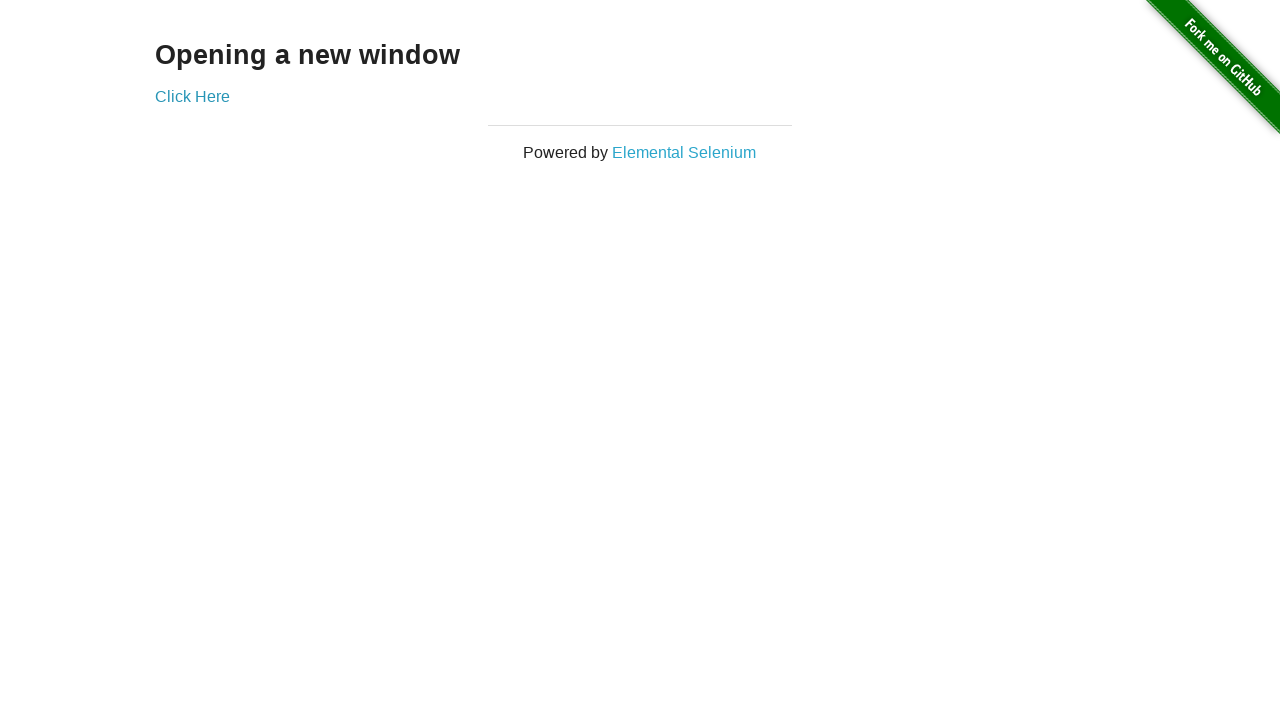

Captured new window page object
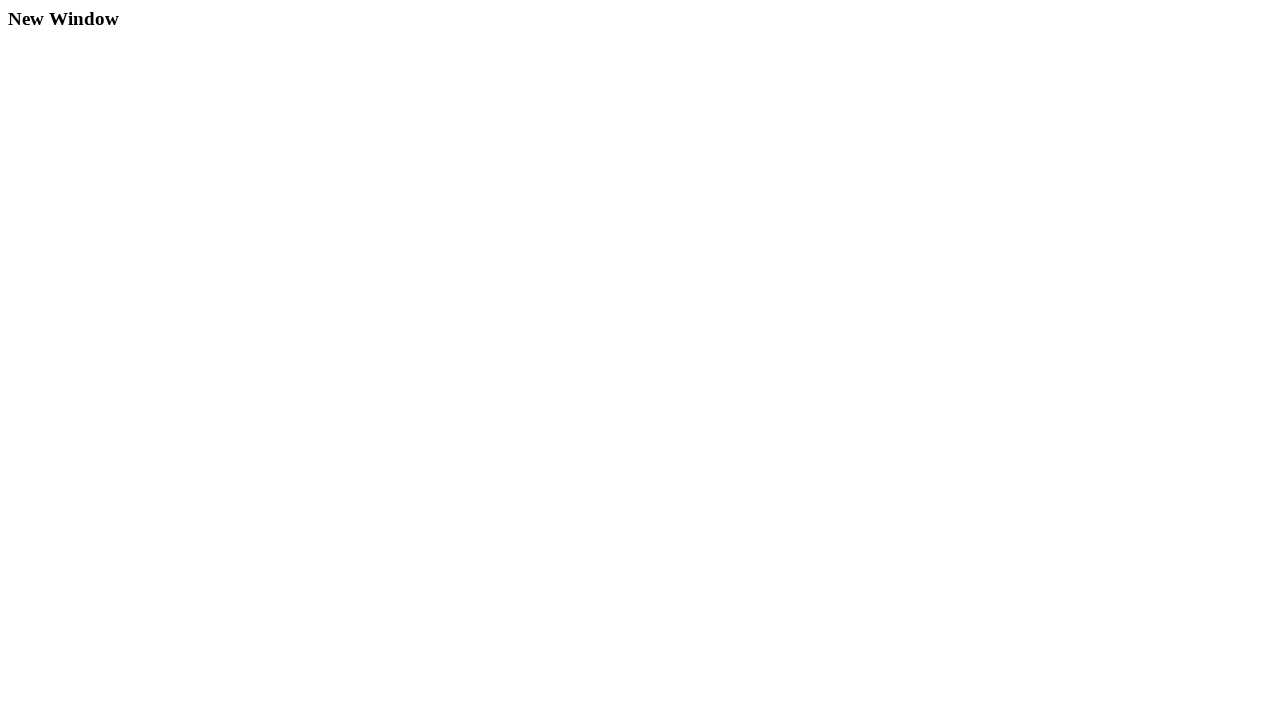

New window page loaded successfully
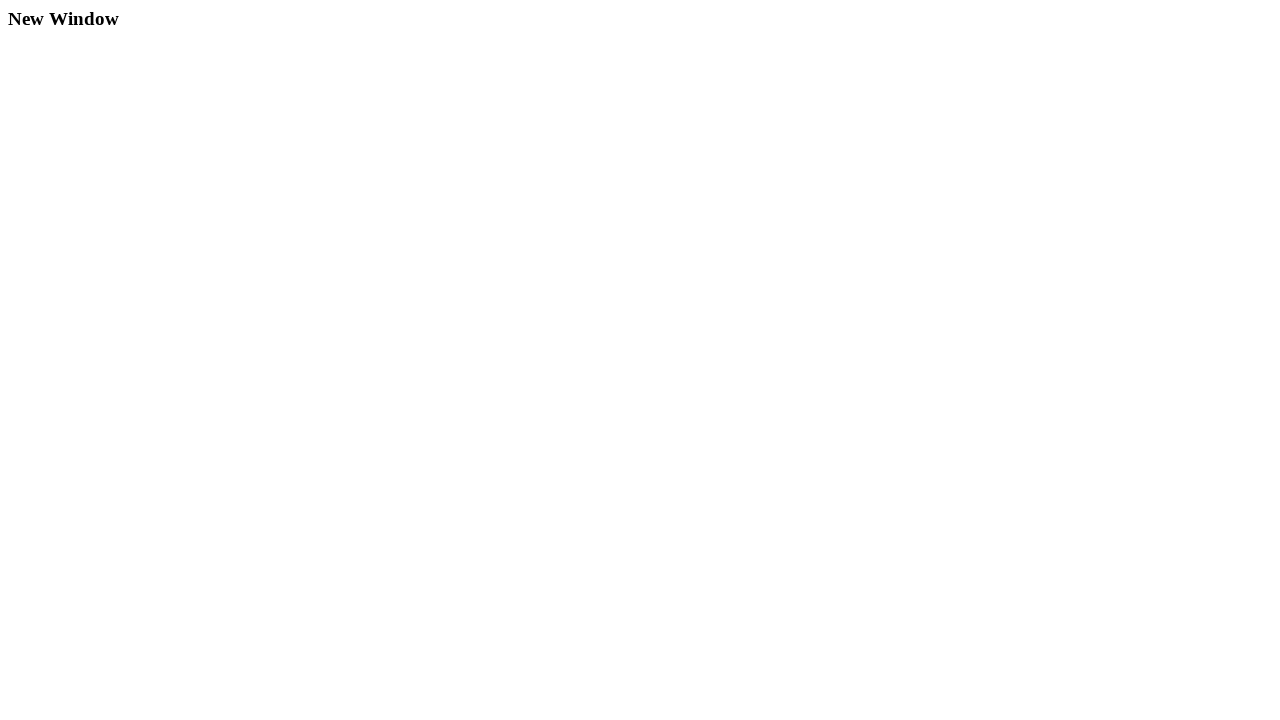

Retrieved new window title: New Window
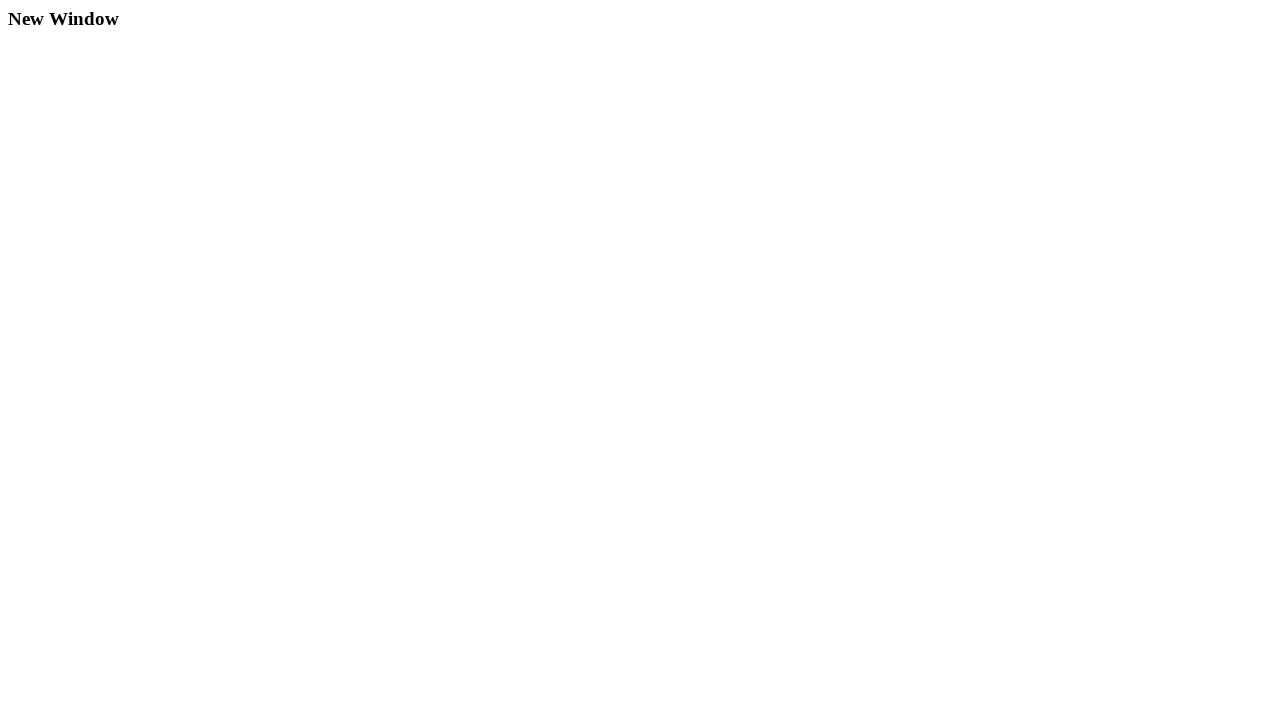

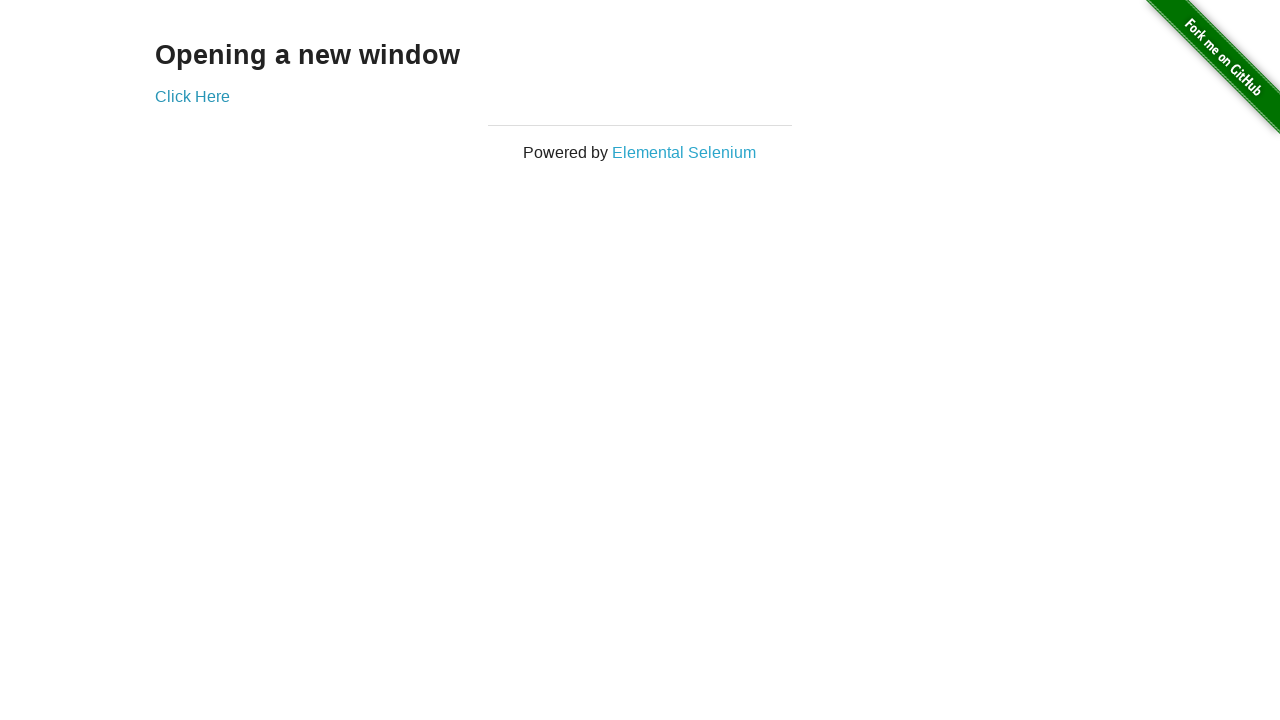